Tests dynamic loading functionality without explicit wait configuration to verify default behavior

Starting URL: https://automationfc.github.io/dynamic-loading/

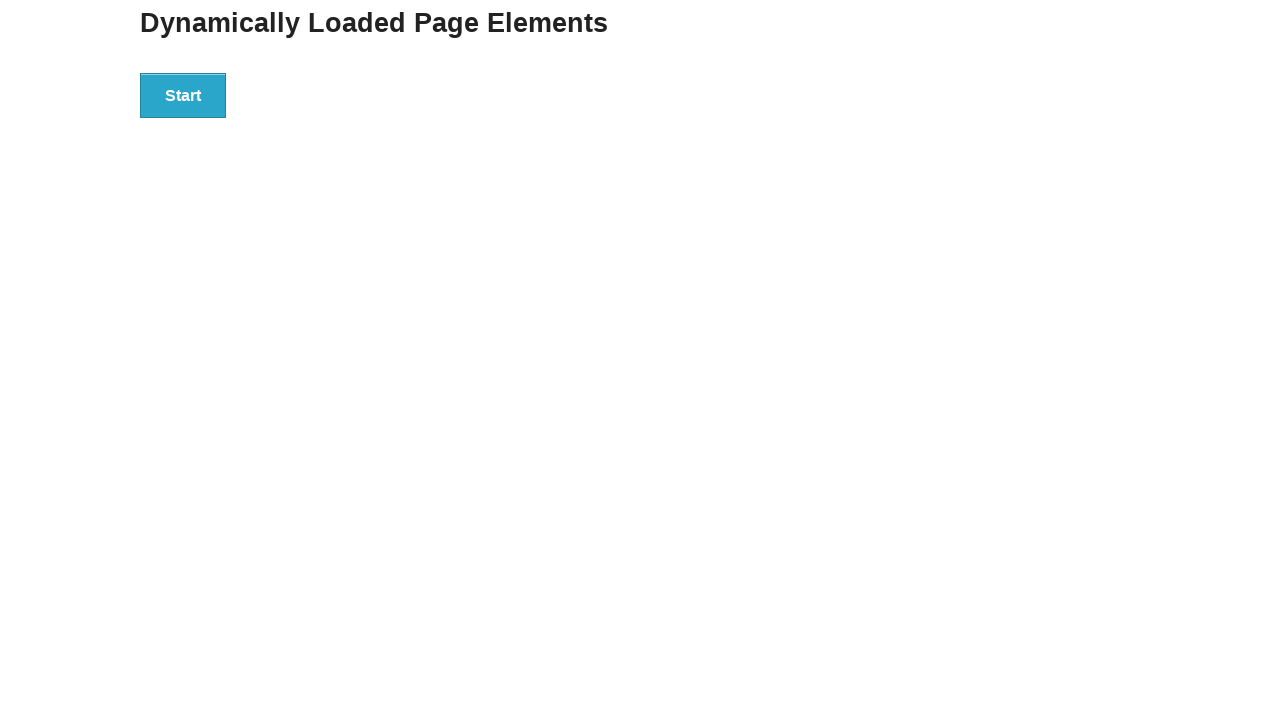

Clicked the start button to trigger dynamic loading at (183, 95) on xpath=//div[@id='start']/button
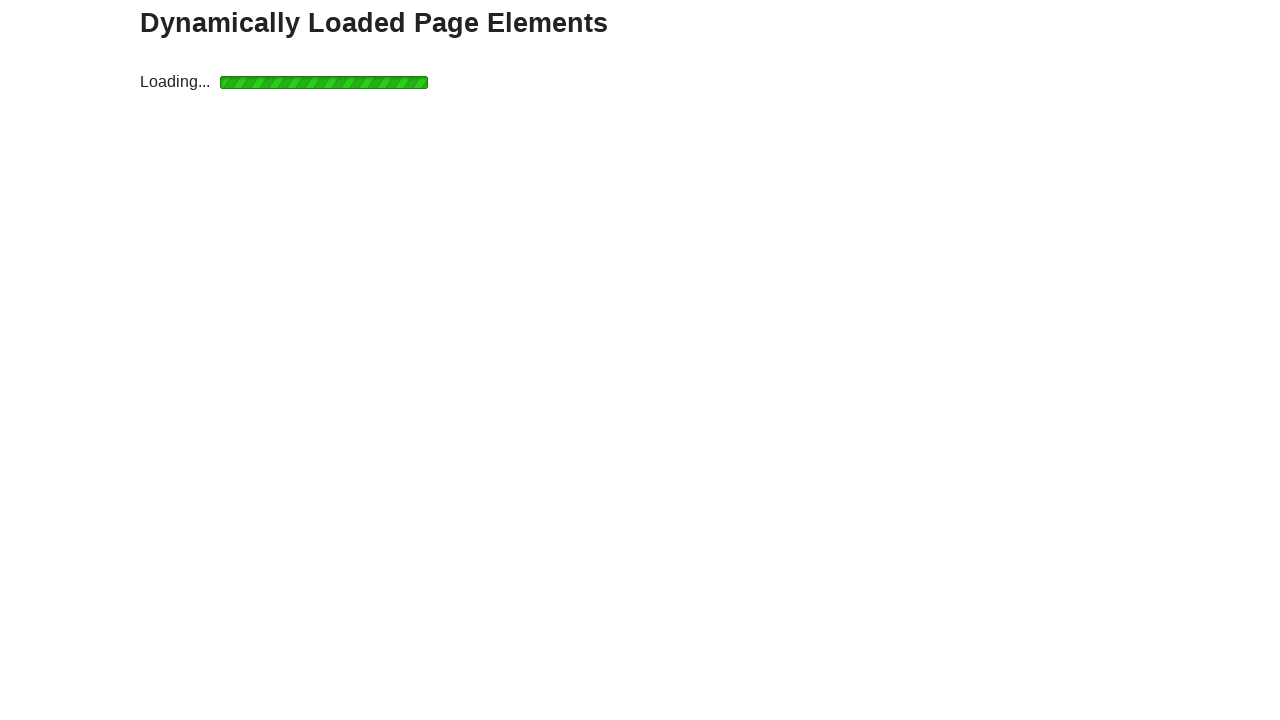

Verified 'Hello World!' text appeared after dynamic loading
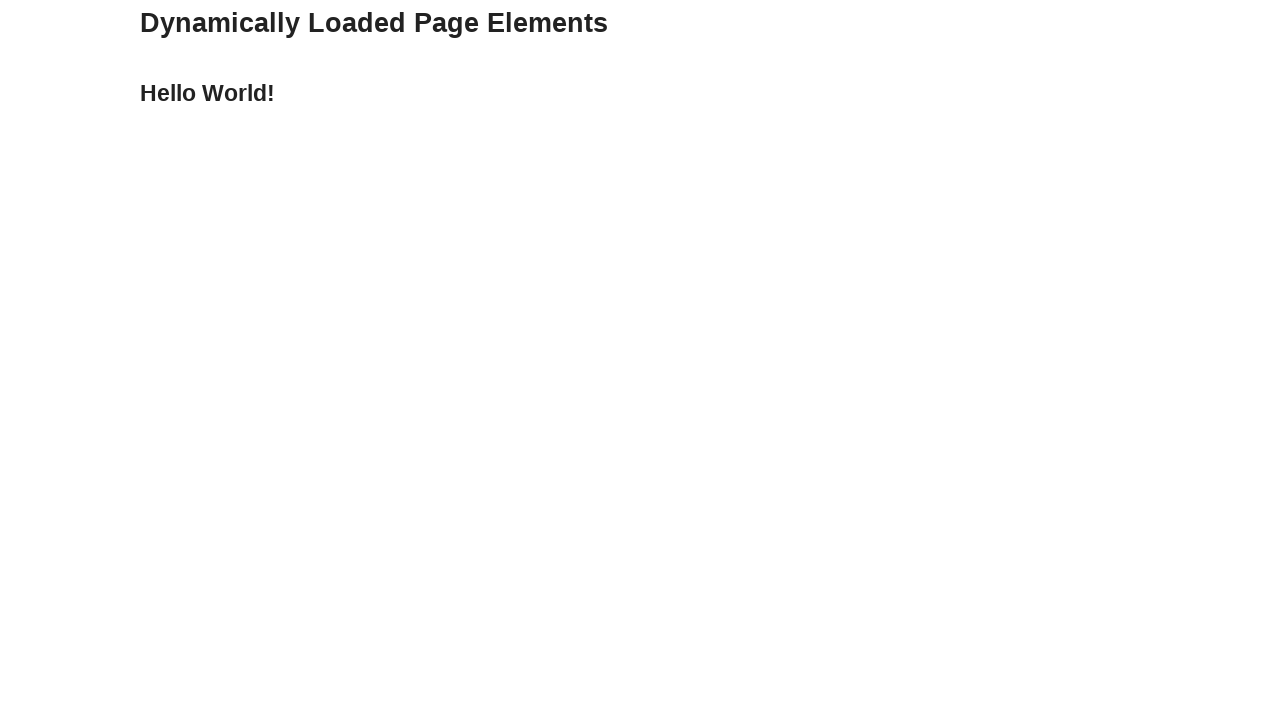

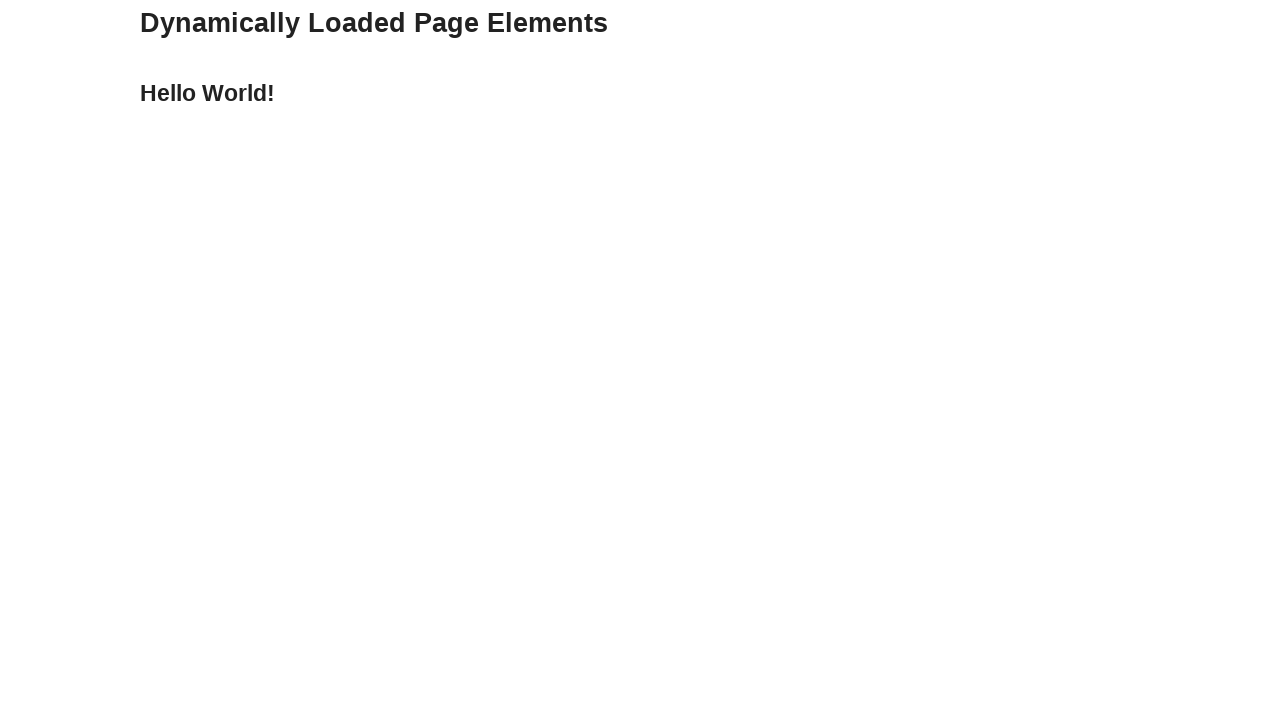